Tests alert functionality on LeafGround by clicking the first 'Show' button to trigger an alert dialog

Starting URL: https://www.leafground.com/alert.xhtml

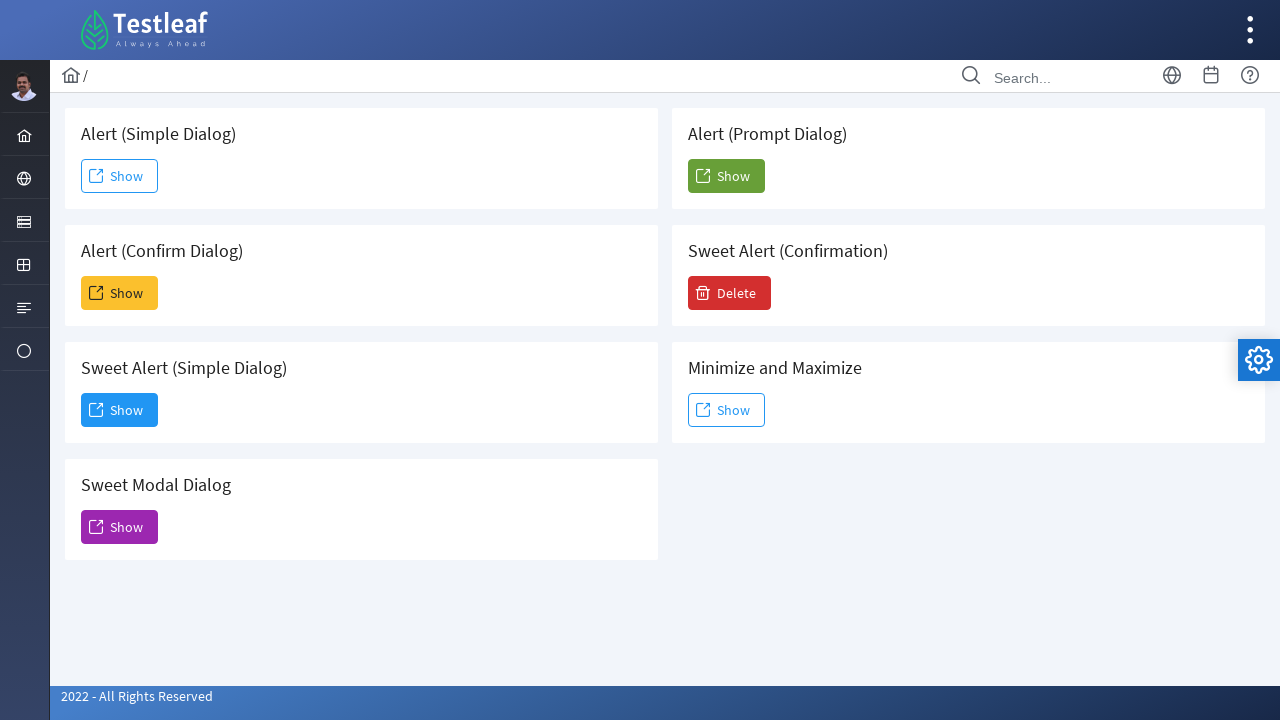

Clicked the first 'Show' button to trigger alert dialog at (120, 176) on xpath=(//span[text()='Show'])[1]
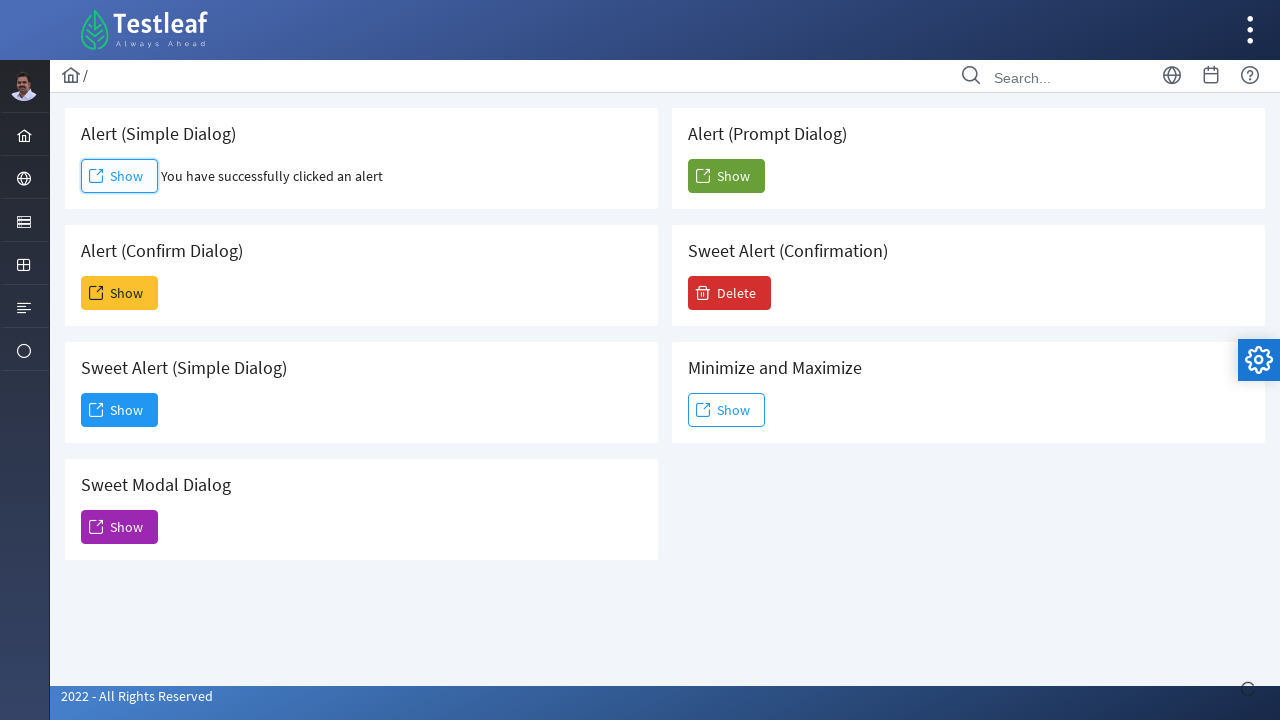

Set up alert dialog handler to accept the alert
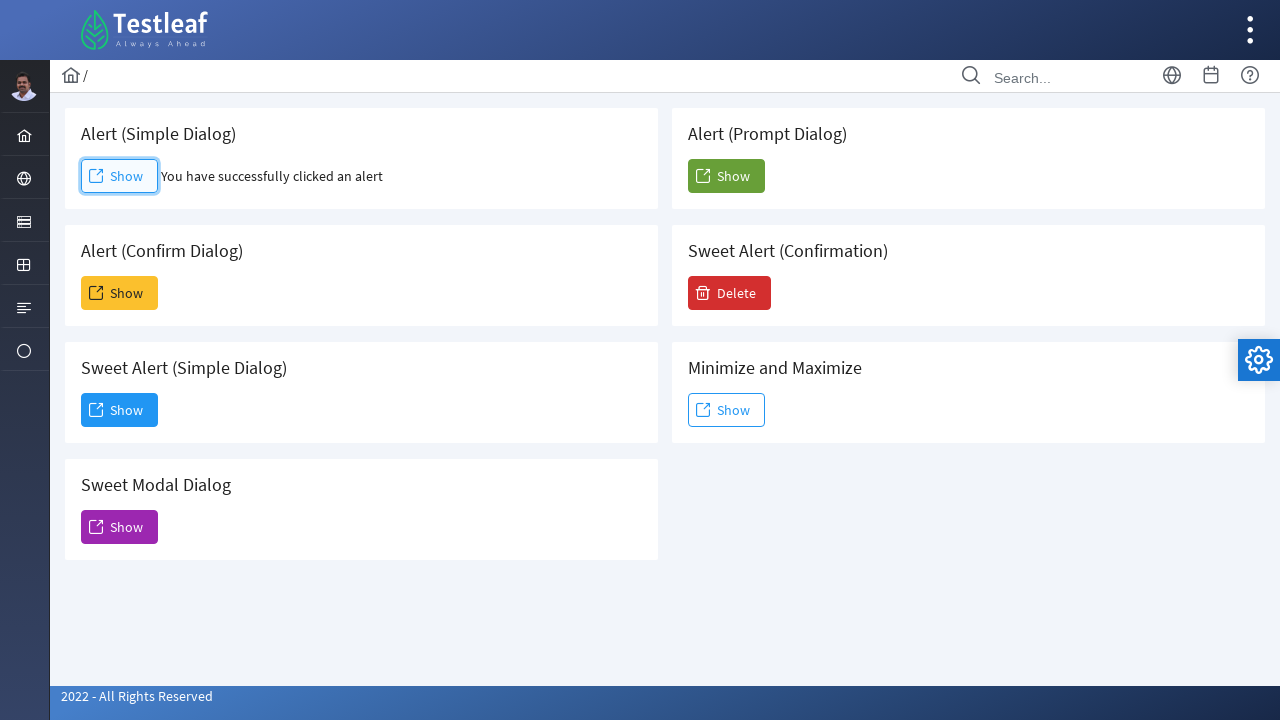

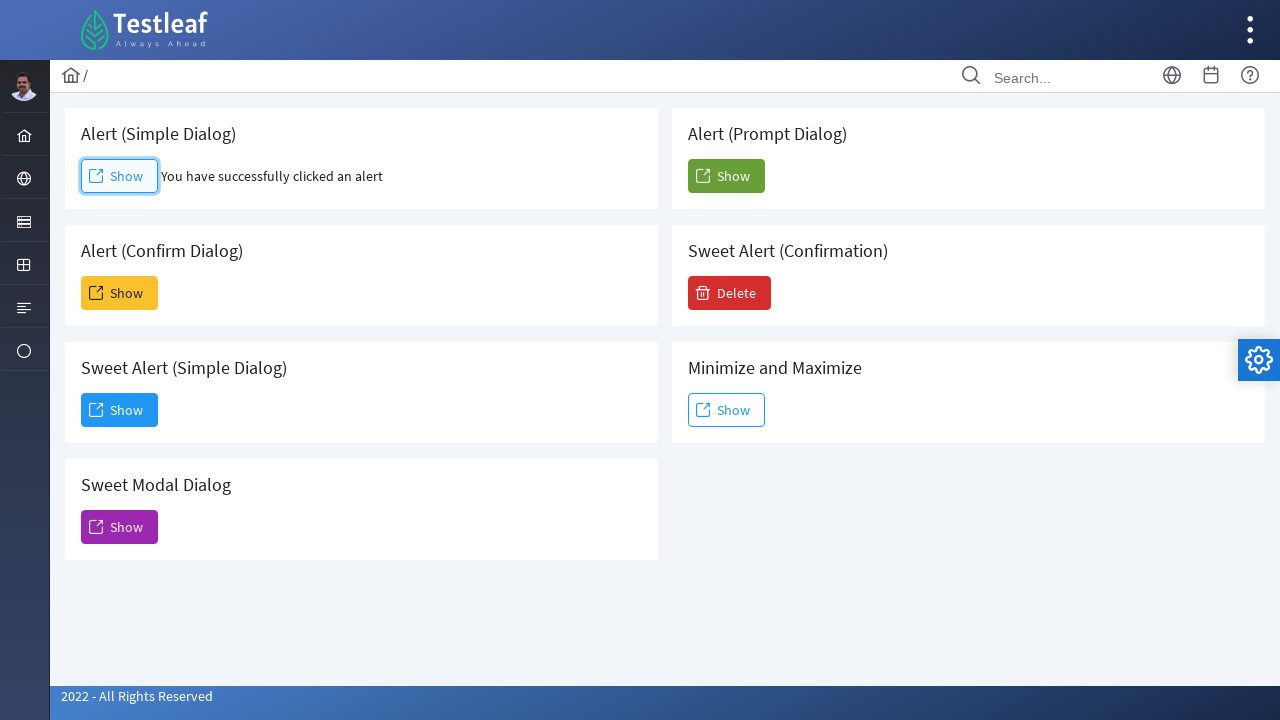